Tests the text input functionality on UI Testing Playground by entering text in an input field and clicking a button to update its label

Starting URL: http://uitestingplayground.com/textinput

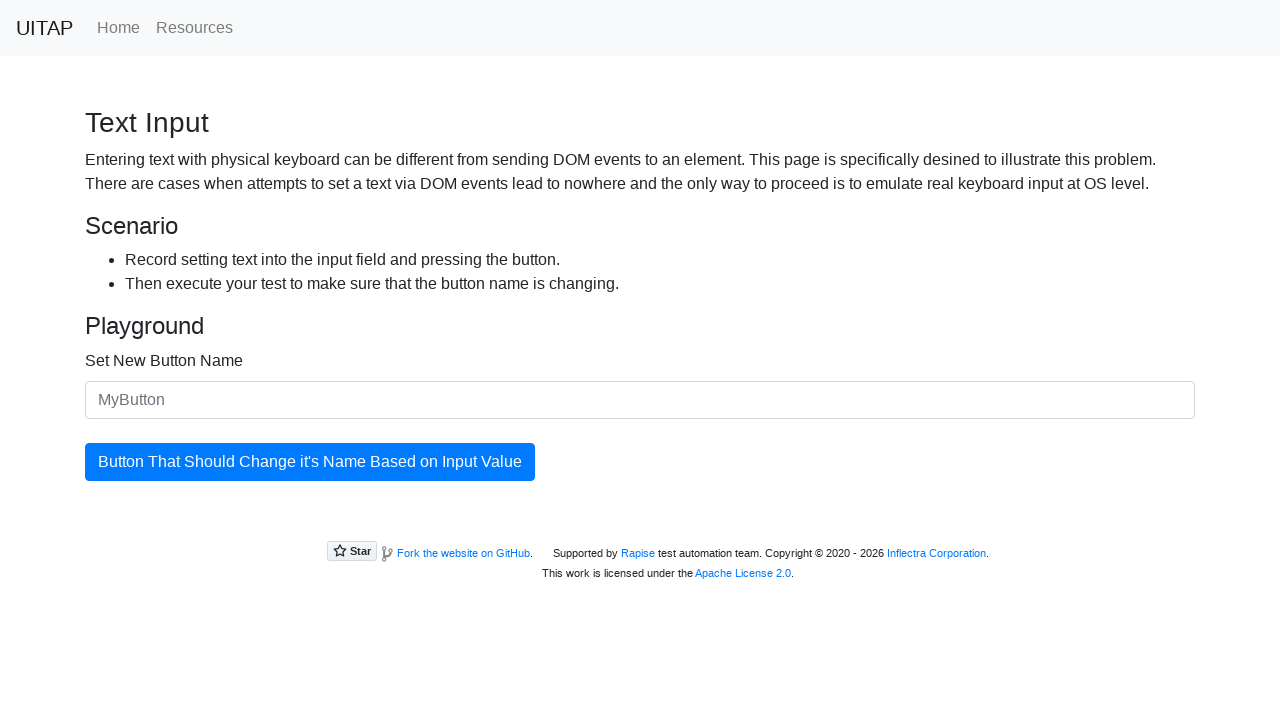

Filled text input field with 'SkyPro' on #newButtonName
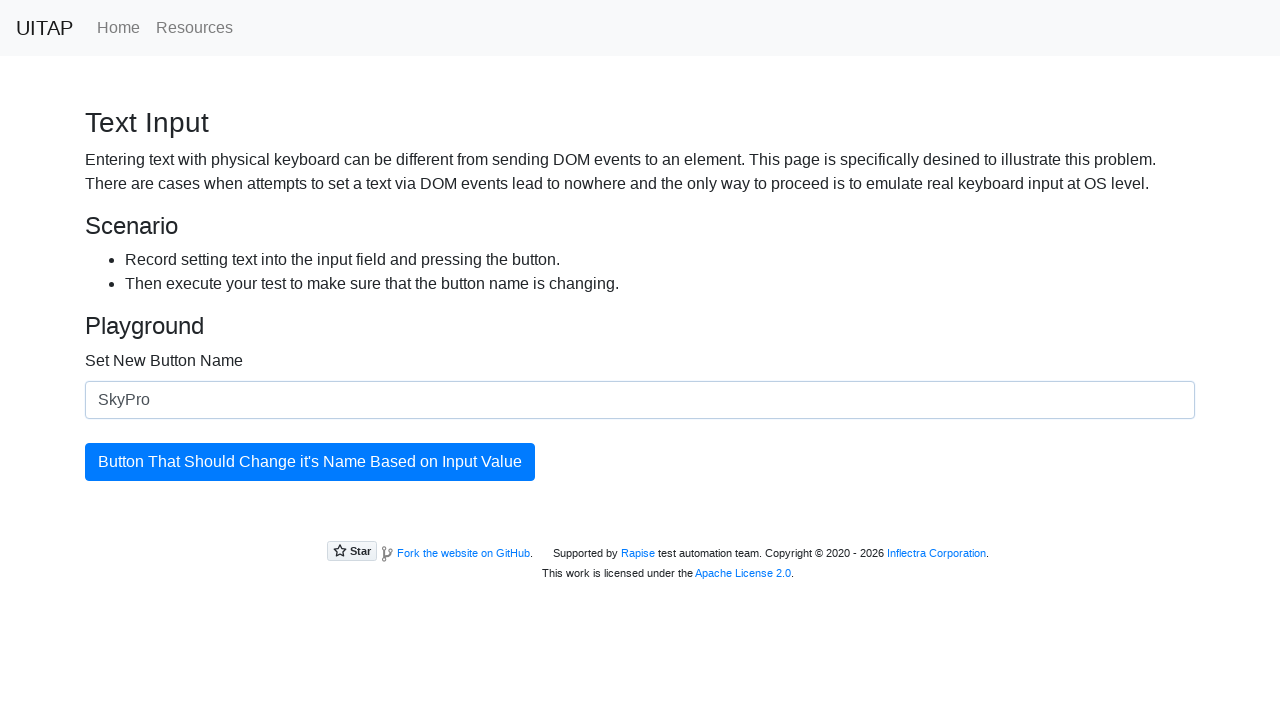

Clicked button to update its label at (310, 462) on #updatingButton
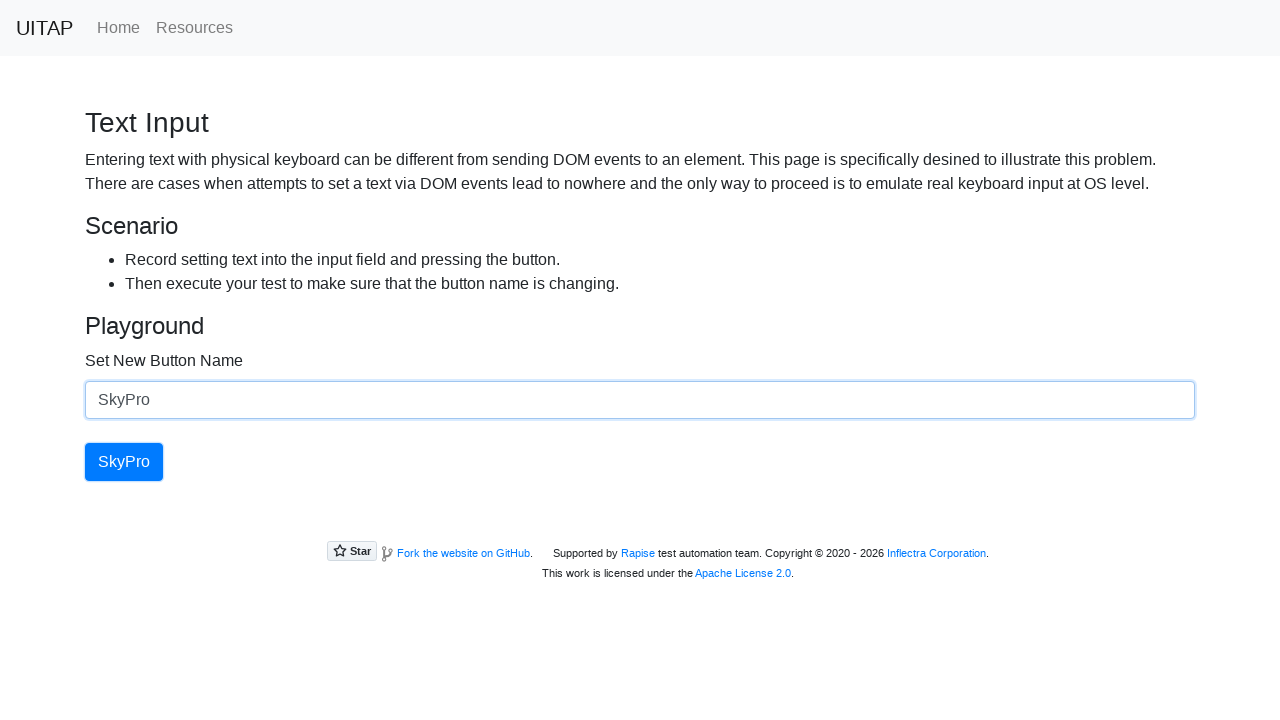

Verified button text has been updated
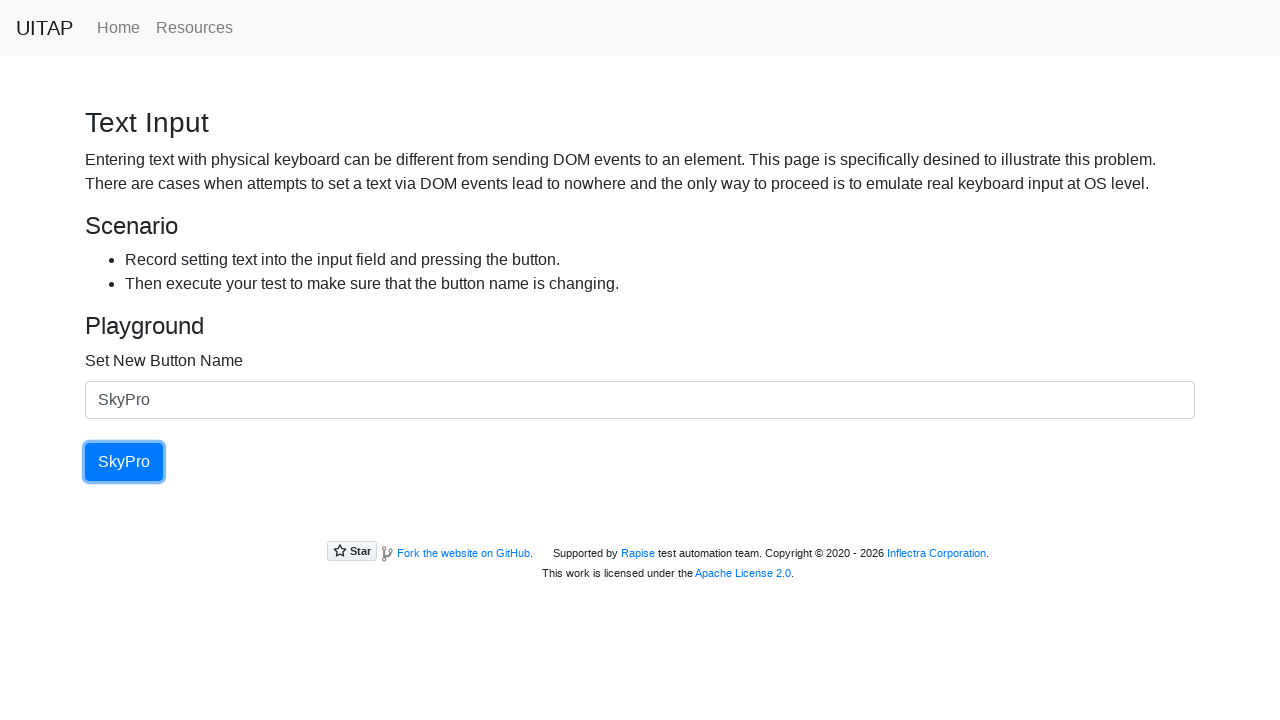

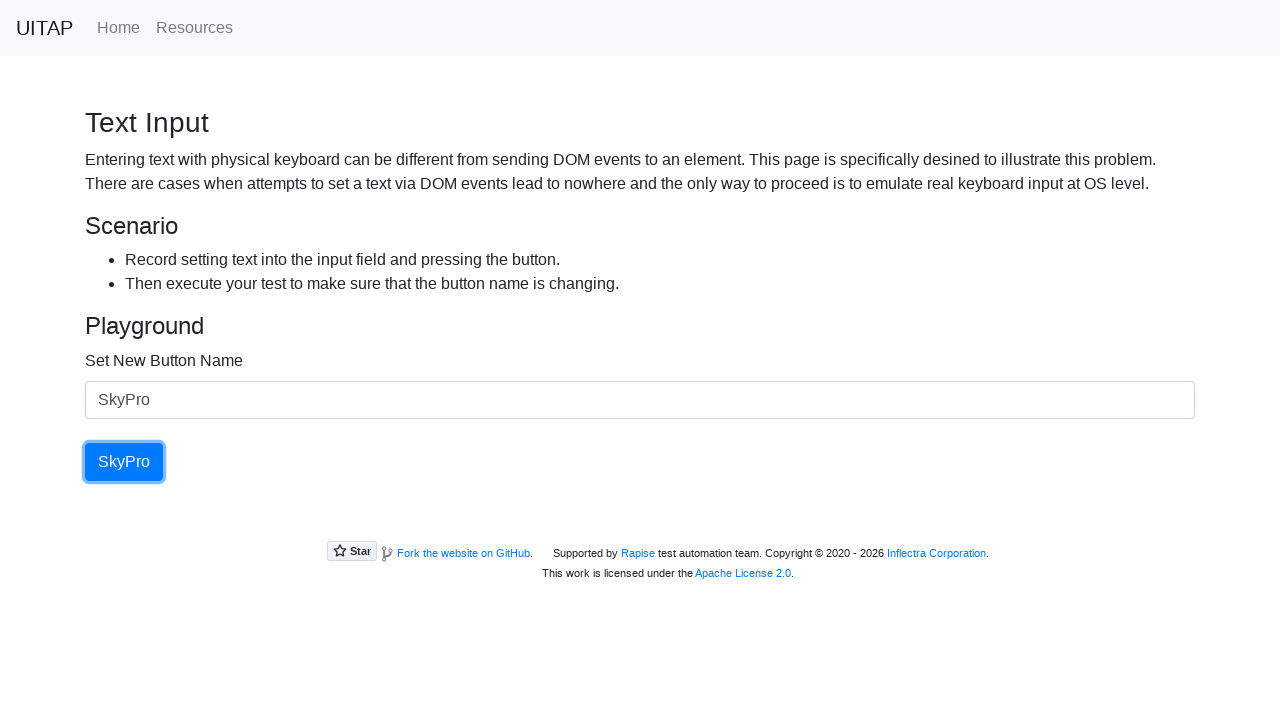